Navigates to multiple URLs and checks page titles

Starting URL: https://miro.com/

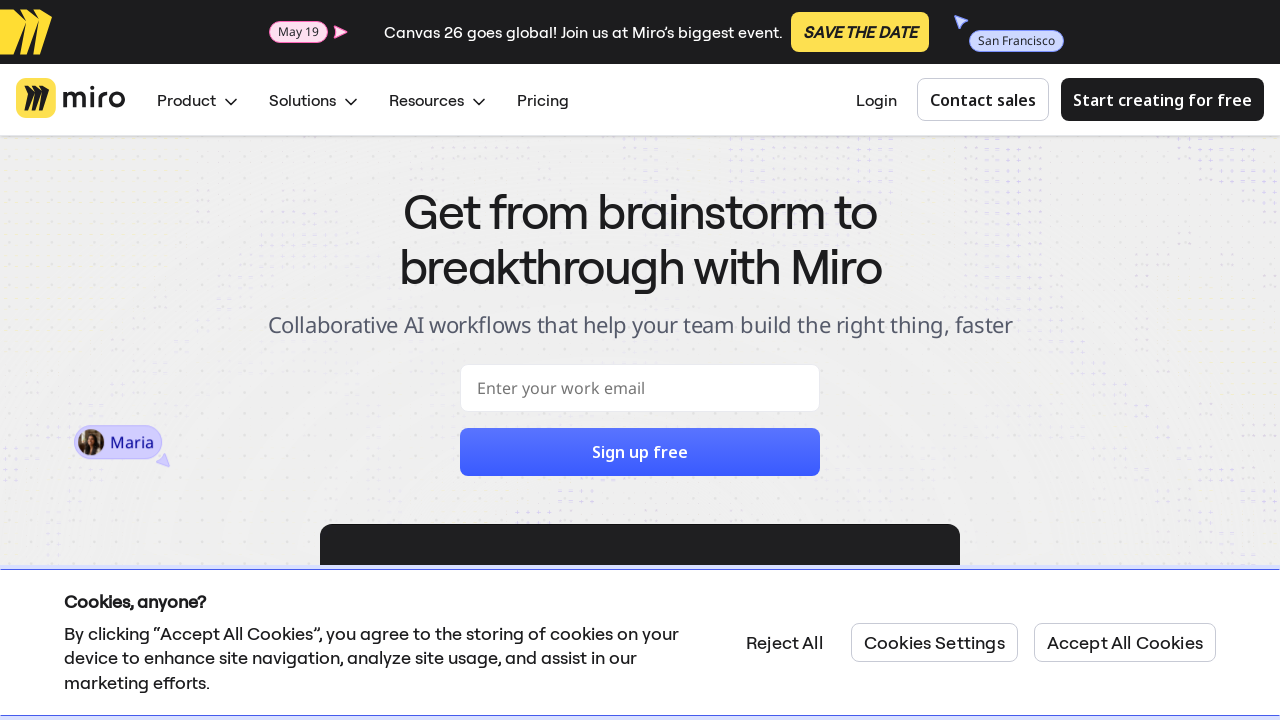

Navigated to Miro login page
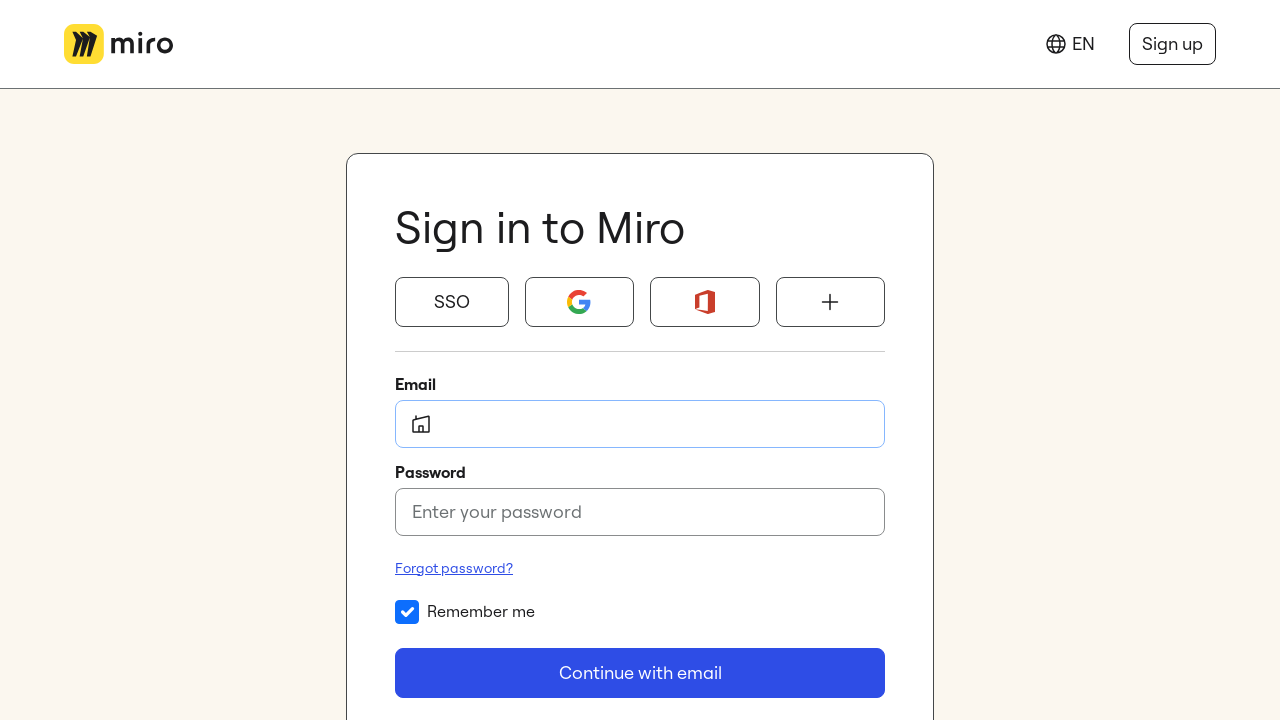

H1 element loaded on login page
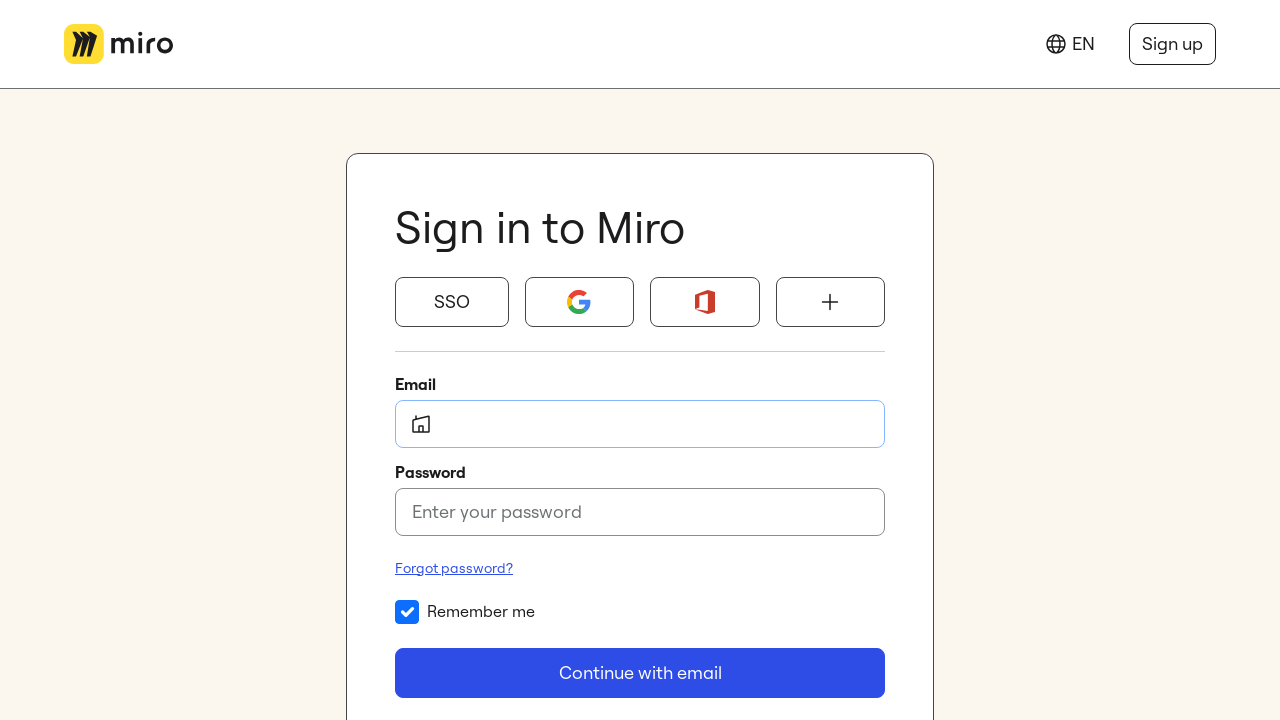

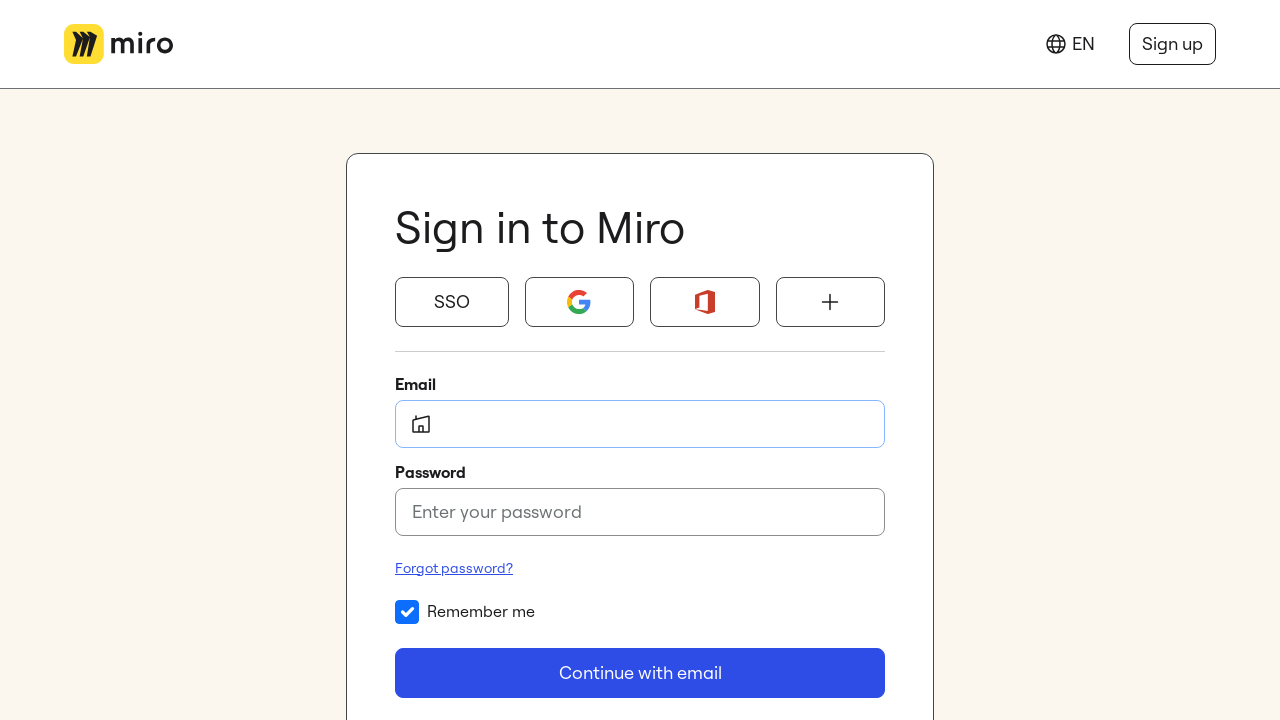